Tests geolocation override functionality by setting a custom location (Paris coordinates), clicking the "get coordinates" button, and verifying that coordinates are displayed.

Starting URL: https://bonigarcia.dev/selenium-webdriver-java/geolocation.html

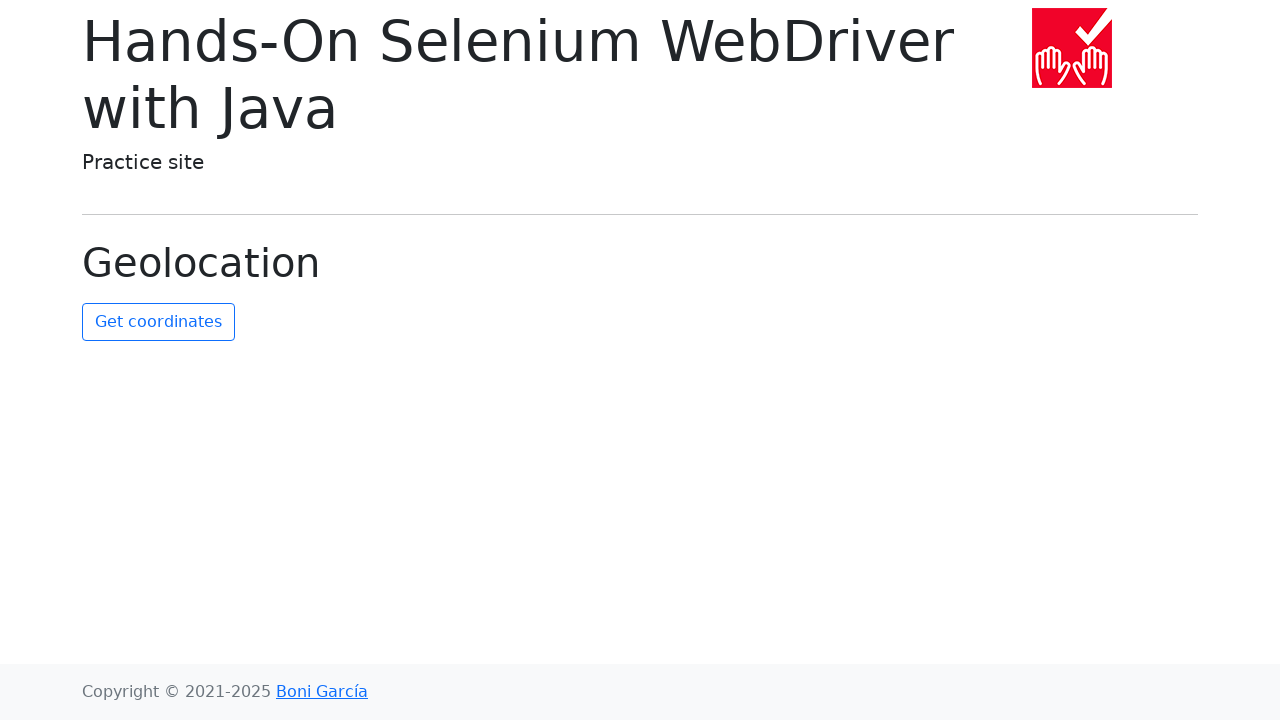

Granted geolocation permission
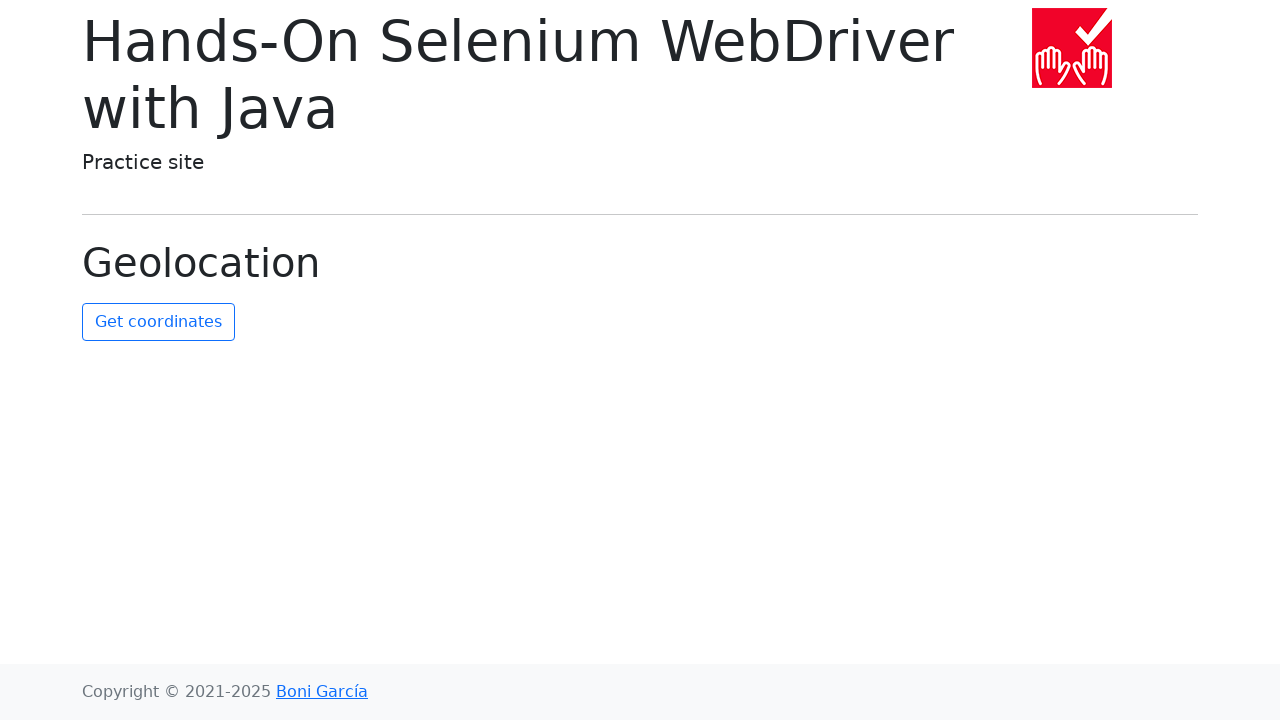

Set geolocation override to Paris coordinates (48.8584, 2.2945)
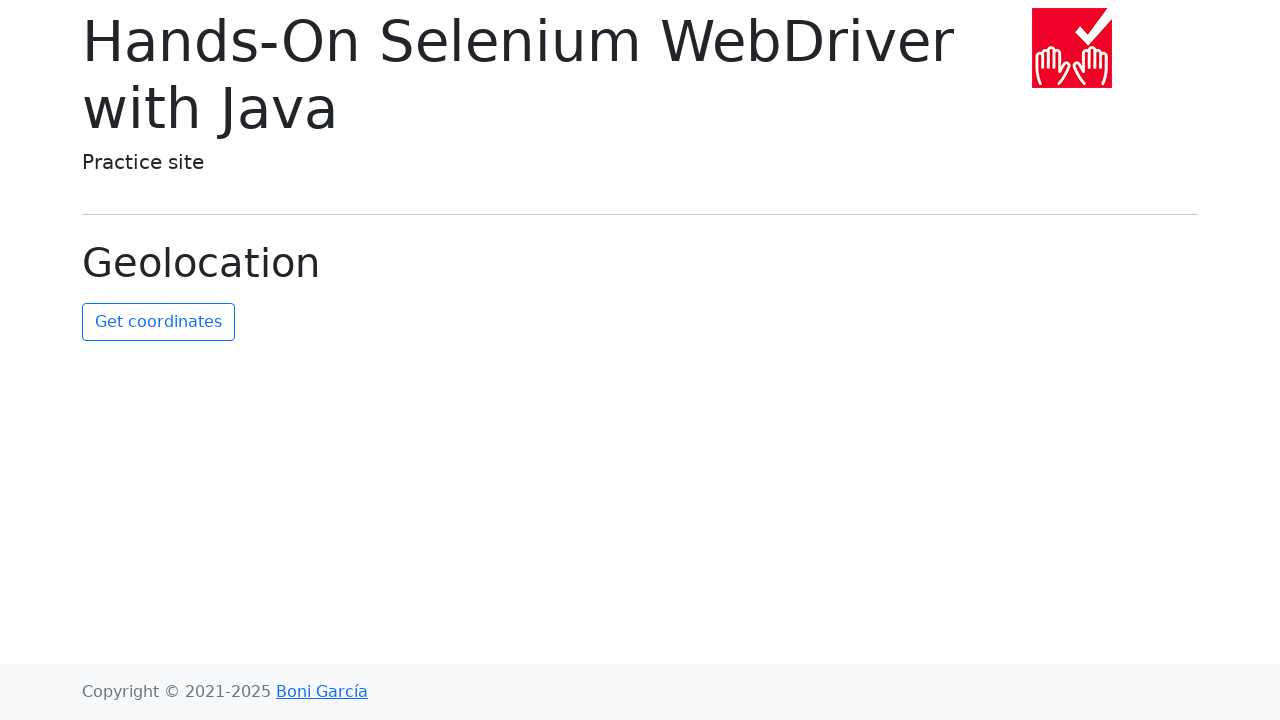

Clicked 'get coordinates' button at (158, 322) on #get-coordinates
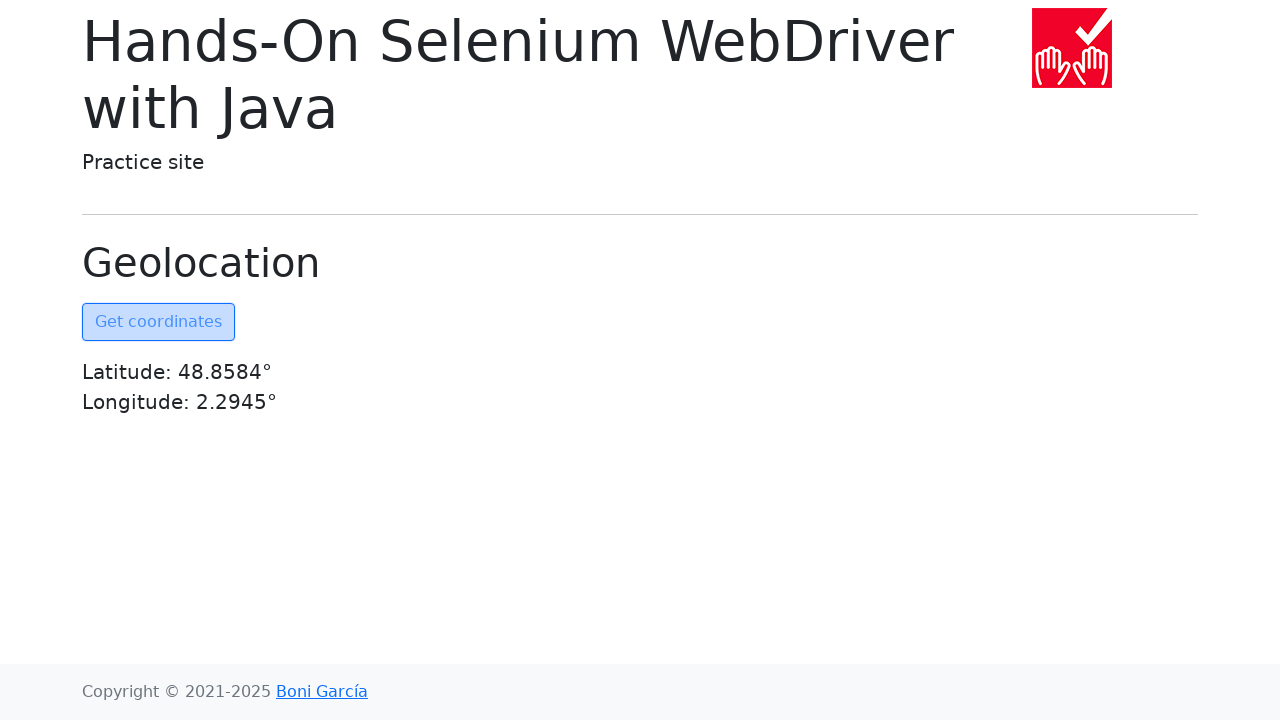

Coordinates element became visible
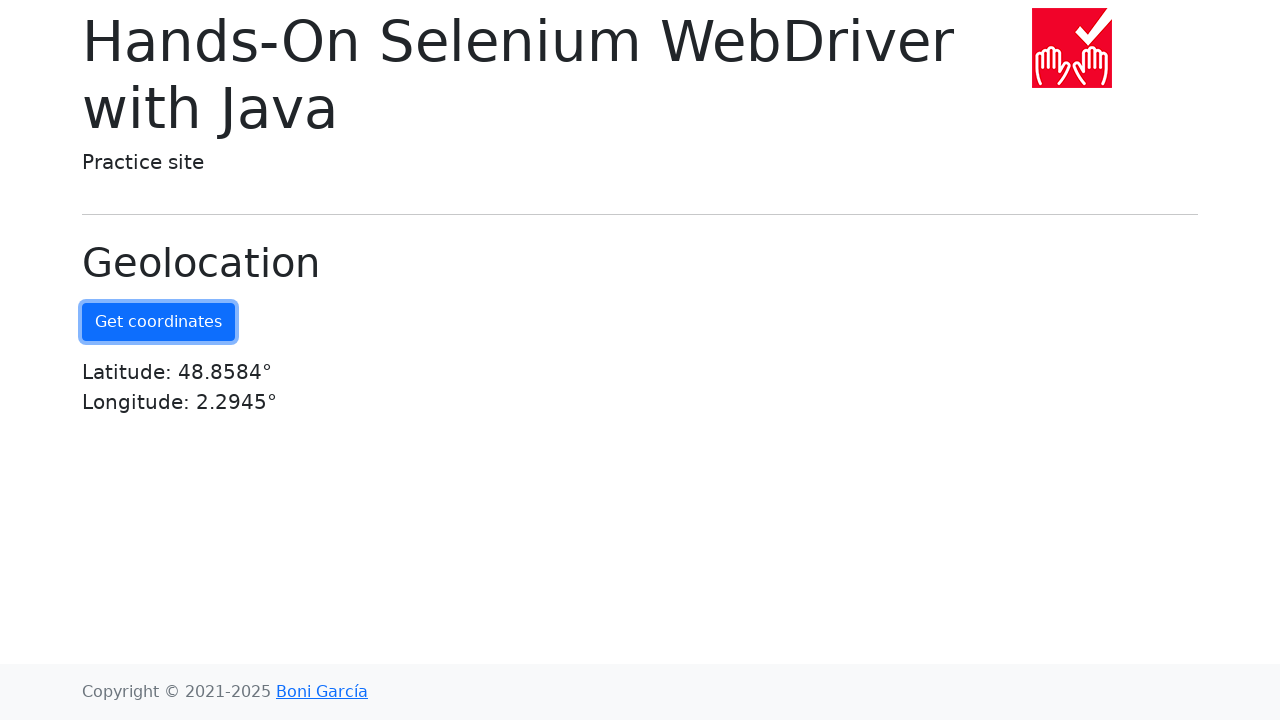

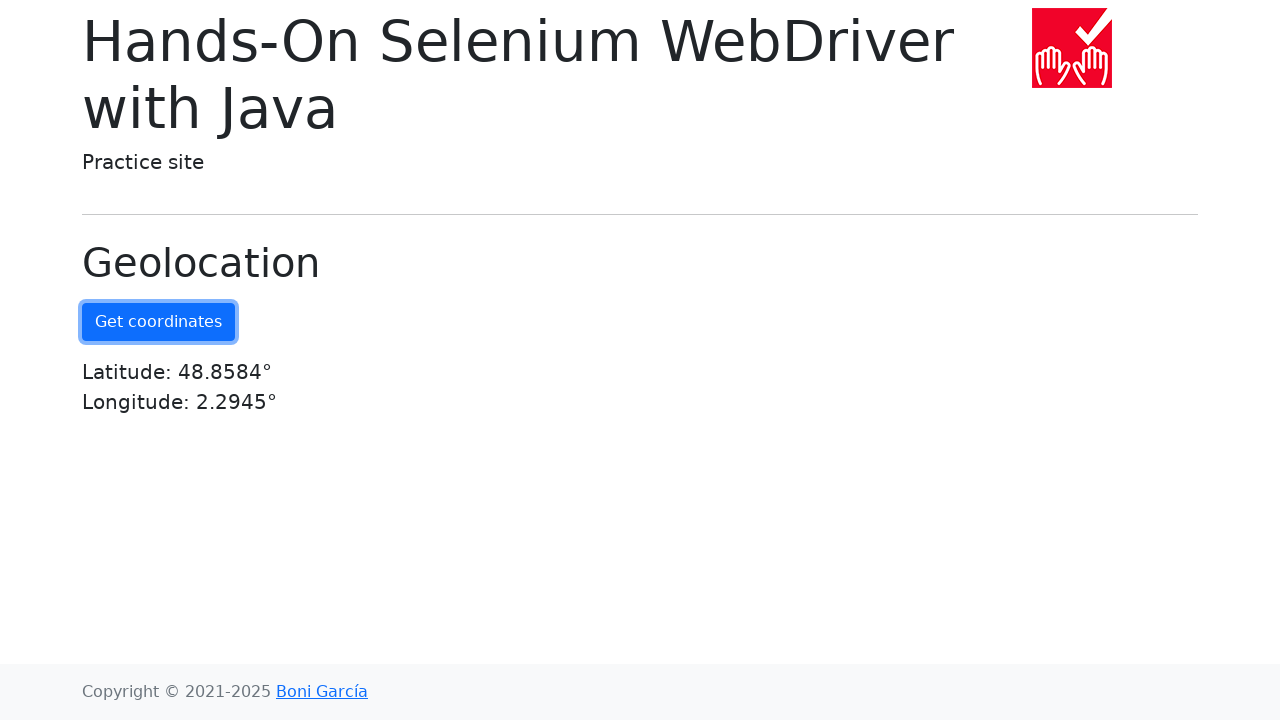